Tests selecting specific non-consecutive elements using Ctrl/Cmd+click

Starting URL: https://automationfc.github.io/jquery-selectable/

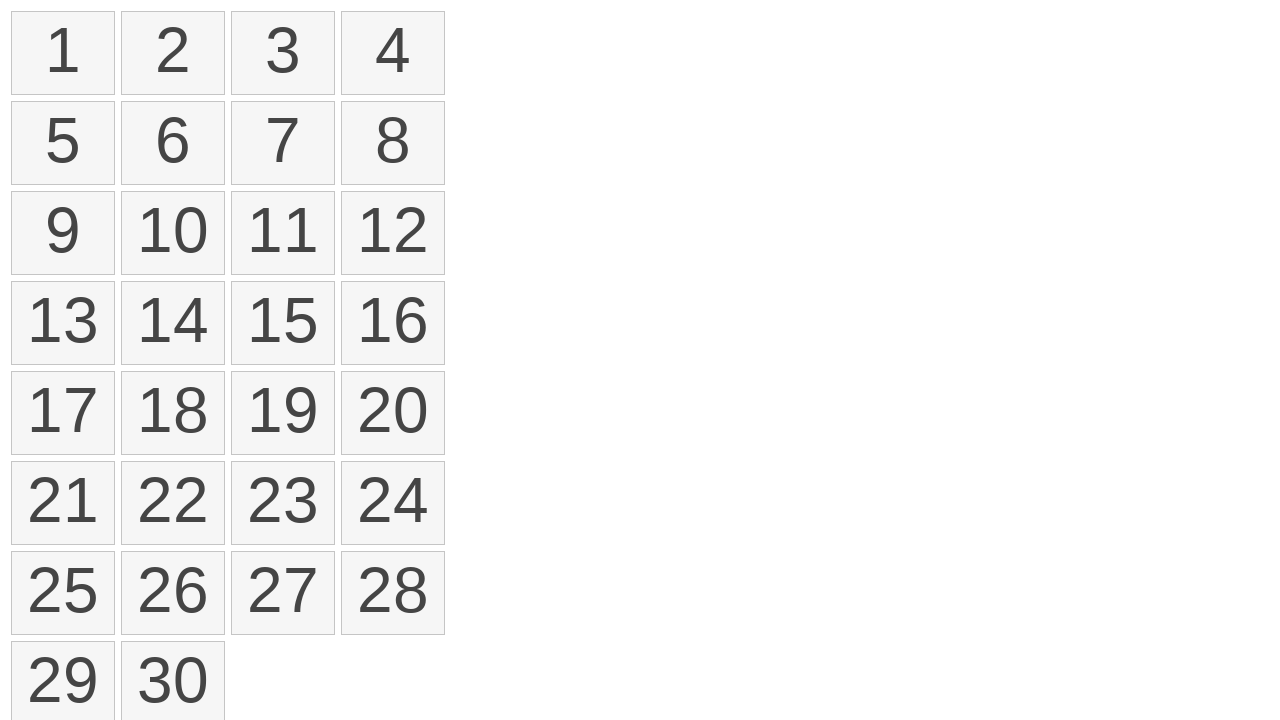

Detected platform and determined modifier key (Control for Windows, Meta for others)
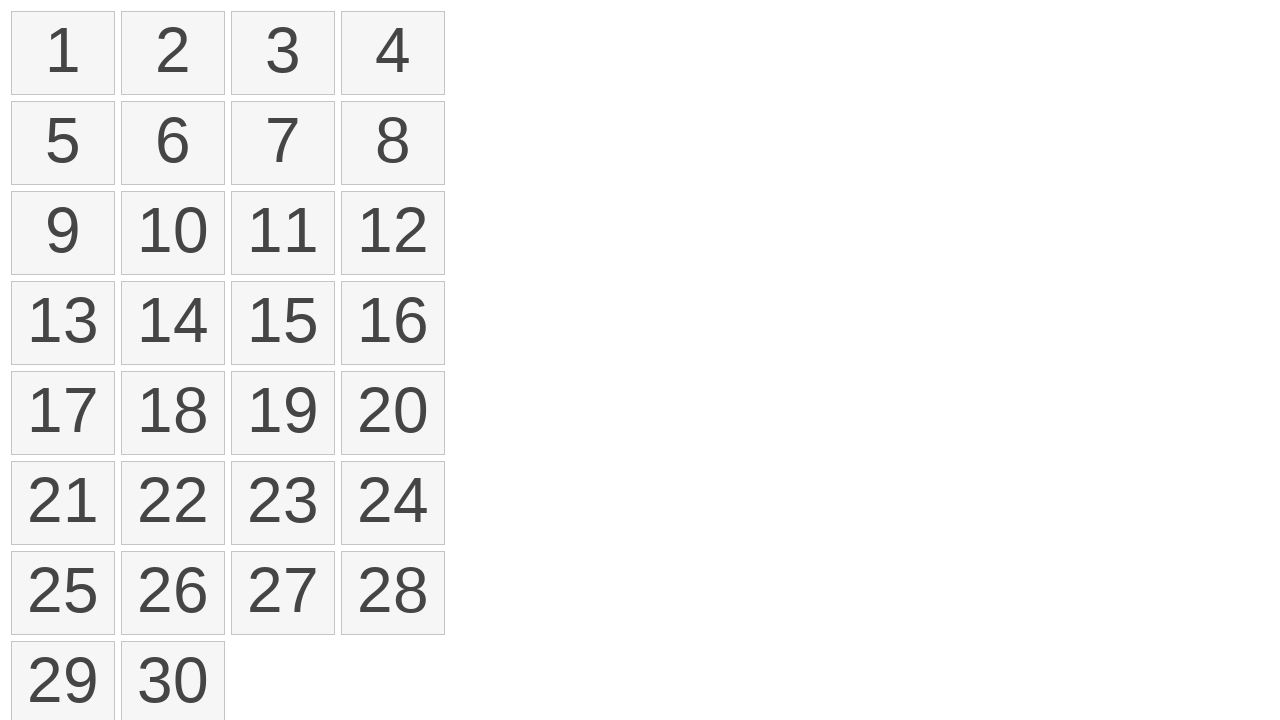

Pressed down modifier key to enable multi-select mode
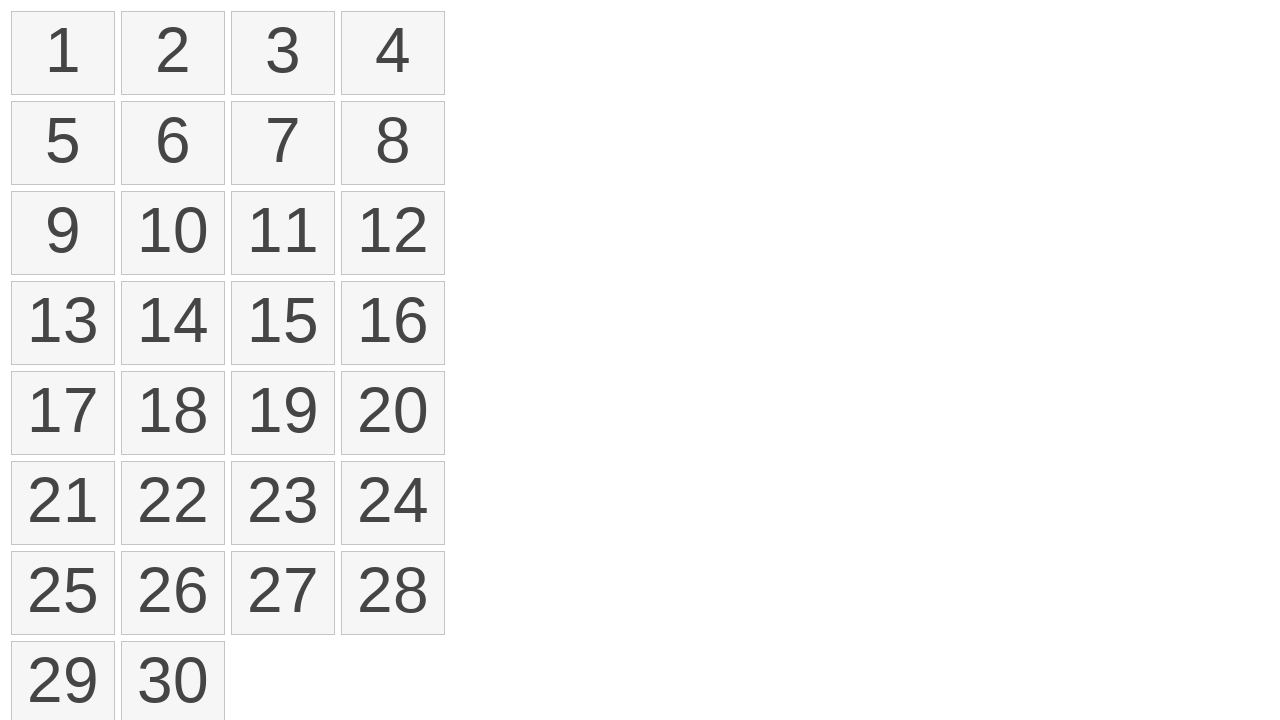

Clicked first item (index 0) with modifier key held at (63, 53) on ol#selectable li >> nth=0
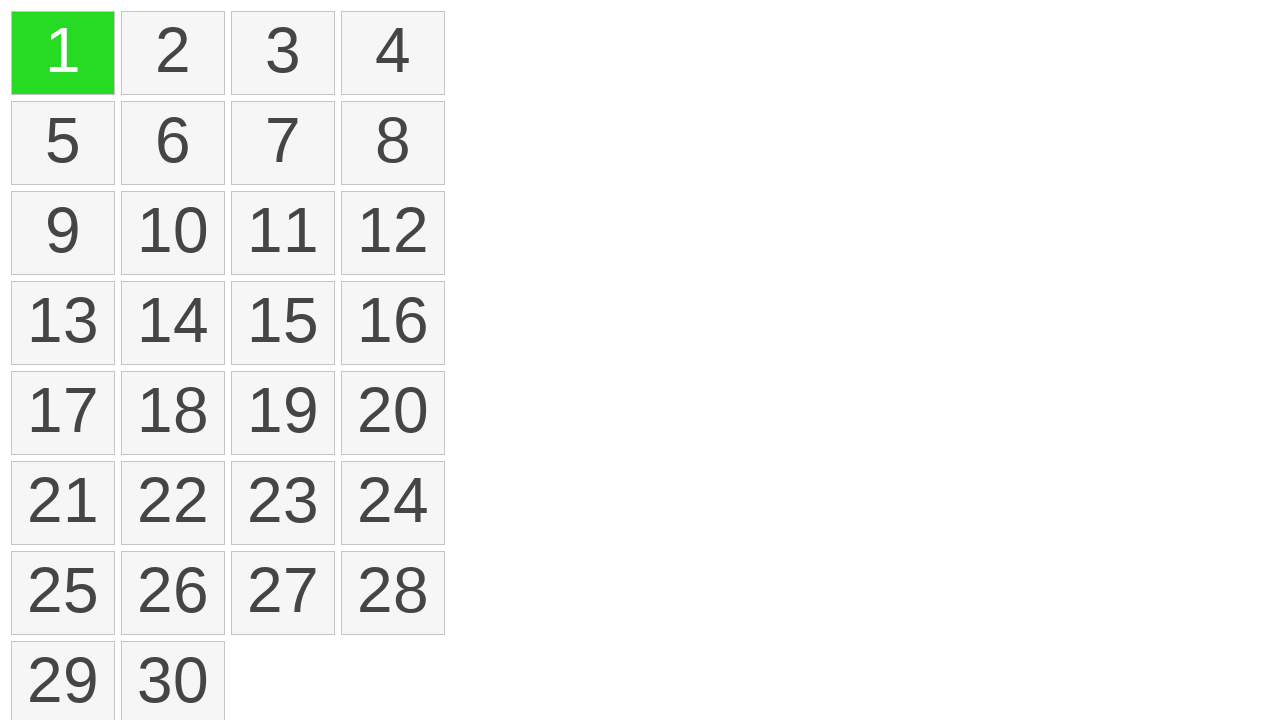

Clicked third item (index 2) with modifier key held at (283, 53) on ol#selectable li >> nth=2
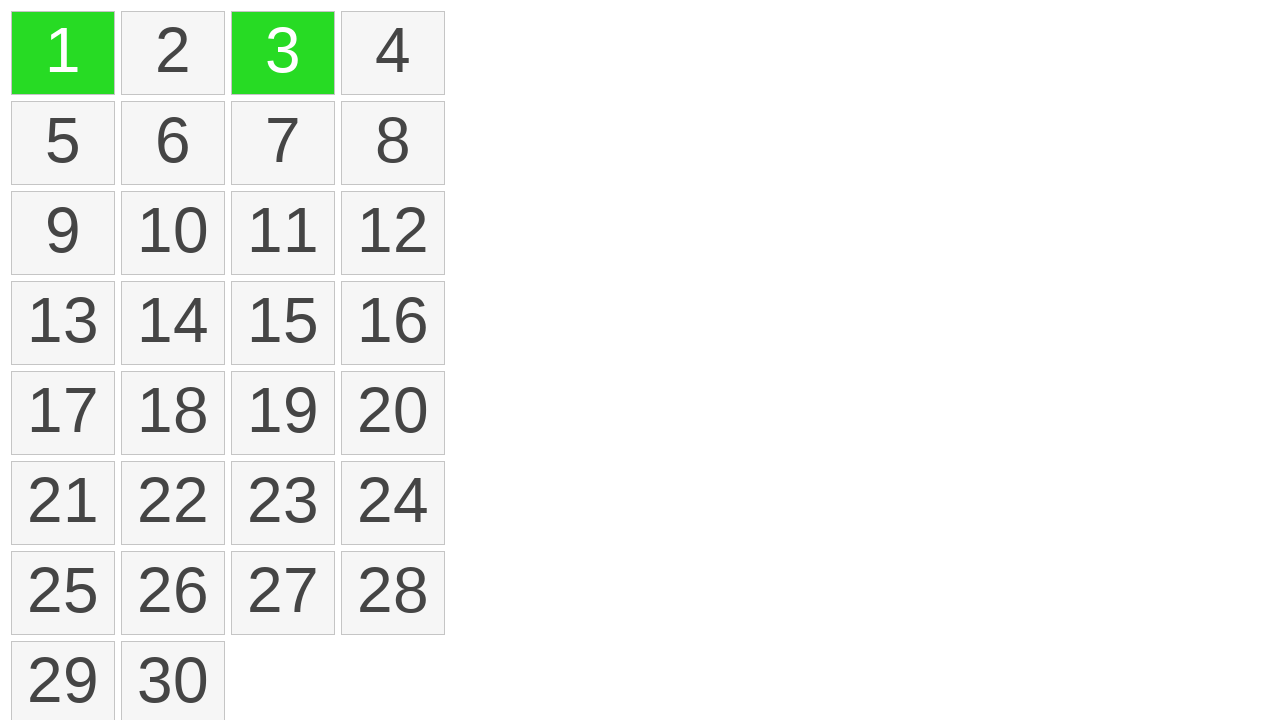

Clicked sixth item (index 5) with modifier key held at (173, 143) on ol#selectable li >> nth=5
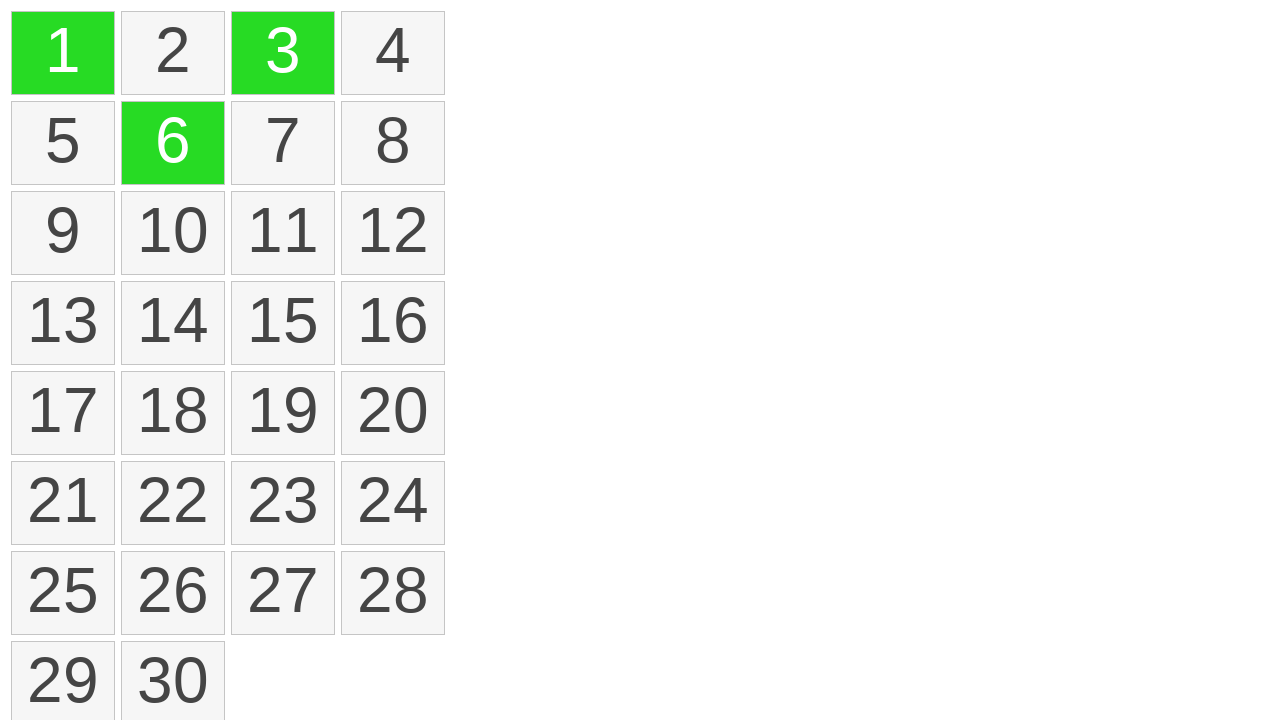

Clicked eleventh item (index 10) with modifier key held at (283, 233) on ol#selectable li >> nth=10
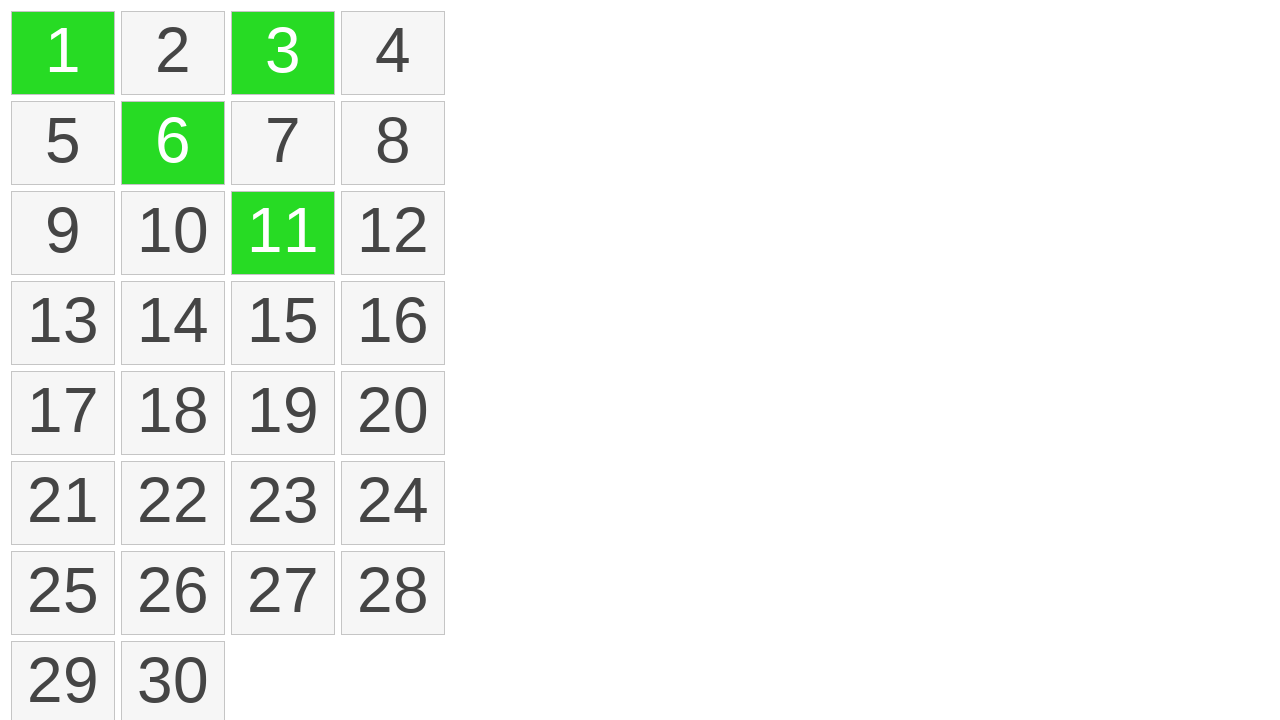

Released modifier key to exit multi-select mode
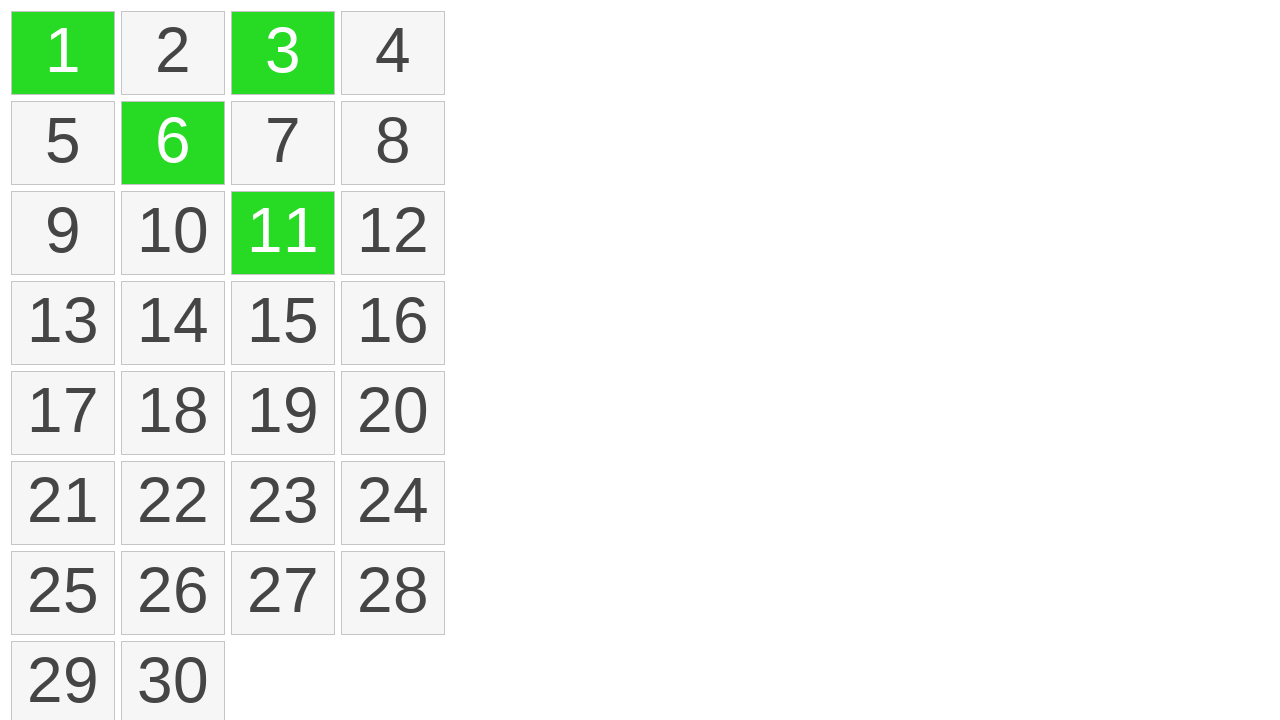

Located all selected elements with ui-selected class
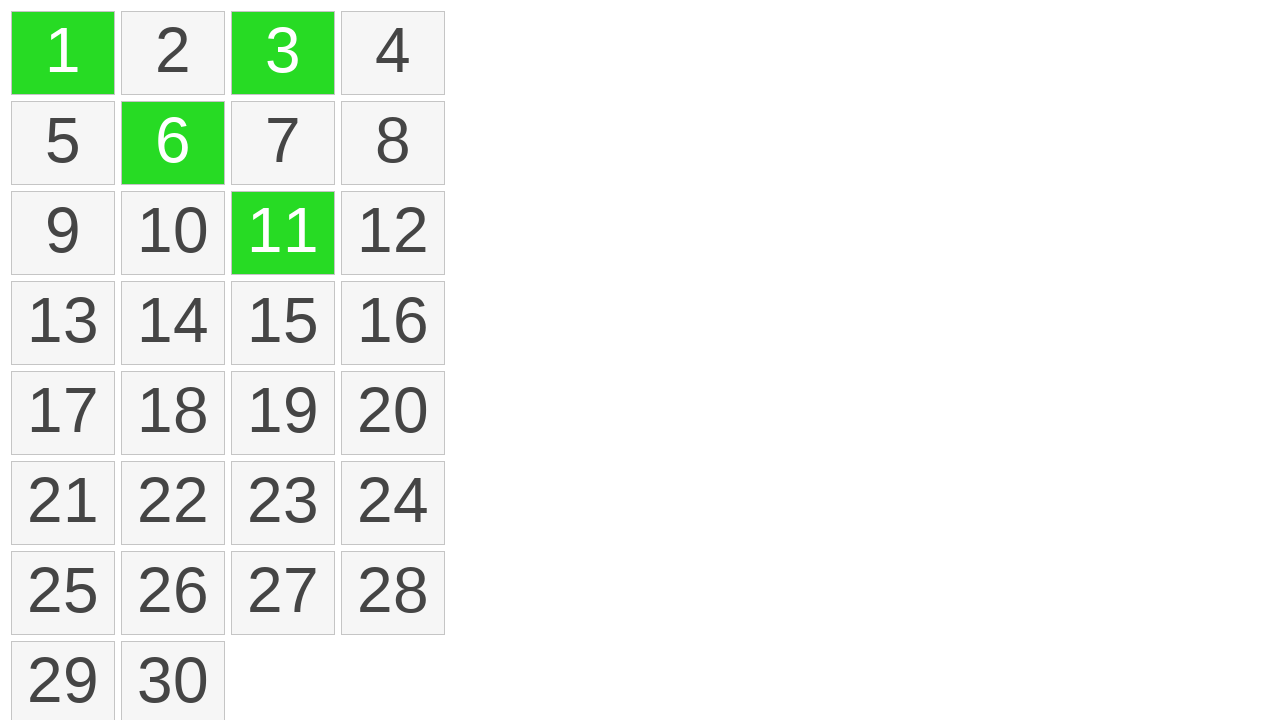

Verified that exactly 4 non-consecutive elements are selected
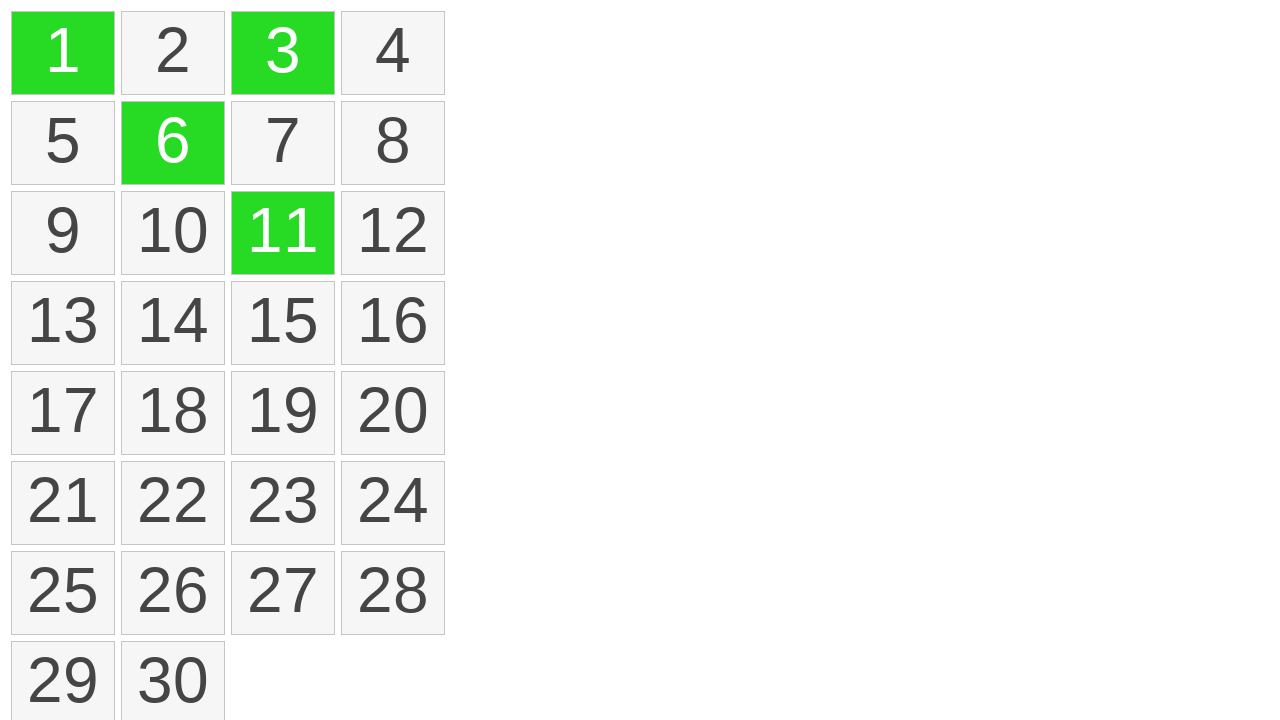

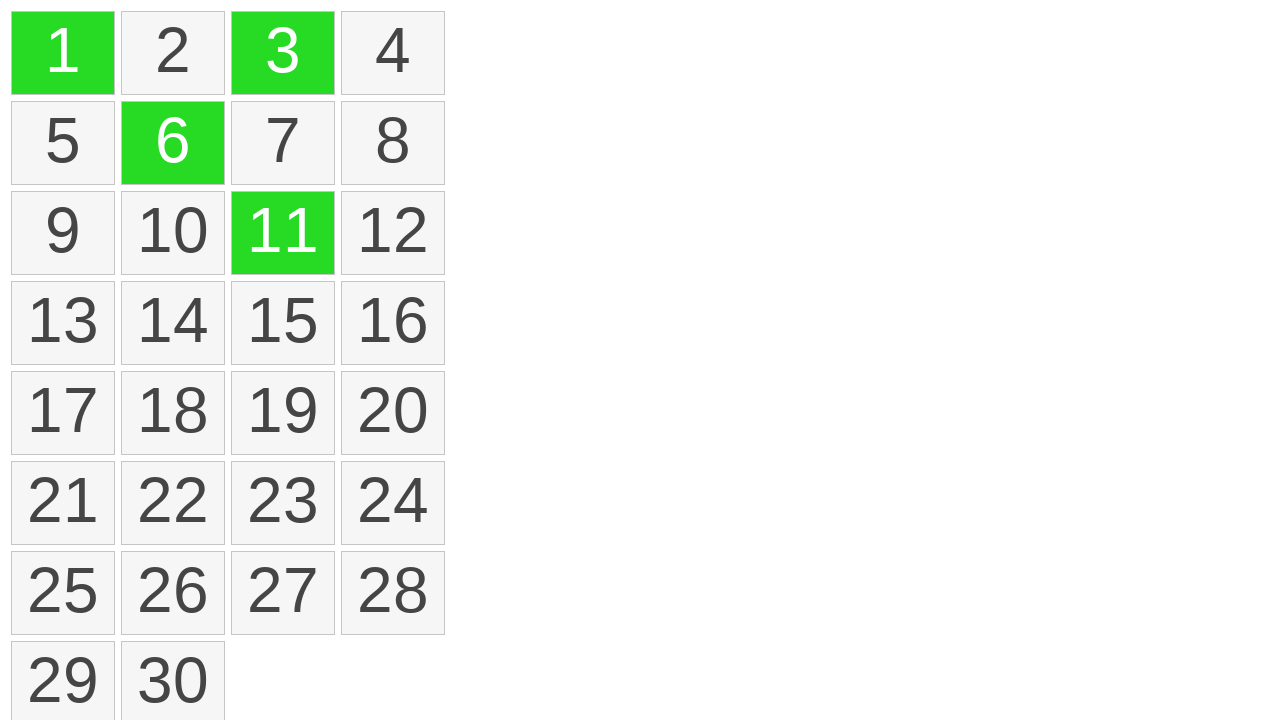